Tests various alert interactions including accepting simple alerts, handling timed alerts, dismissing confirmation dialogs, and entering text in prompt alerts

Starting URL: https://demoqa.com/alerts

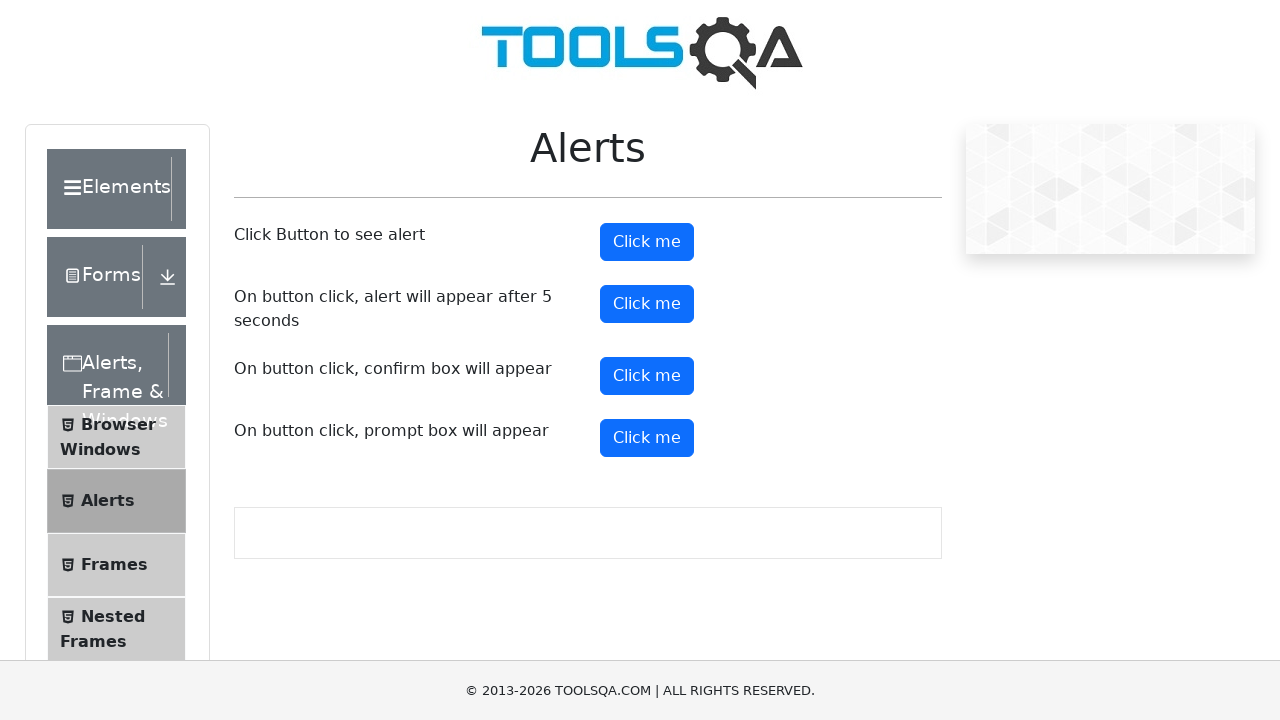

Clicked button to trigger simple alert at (647, 242) on (//button[@type='button'])[2]
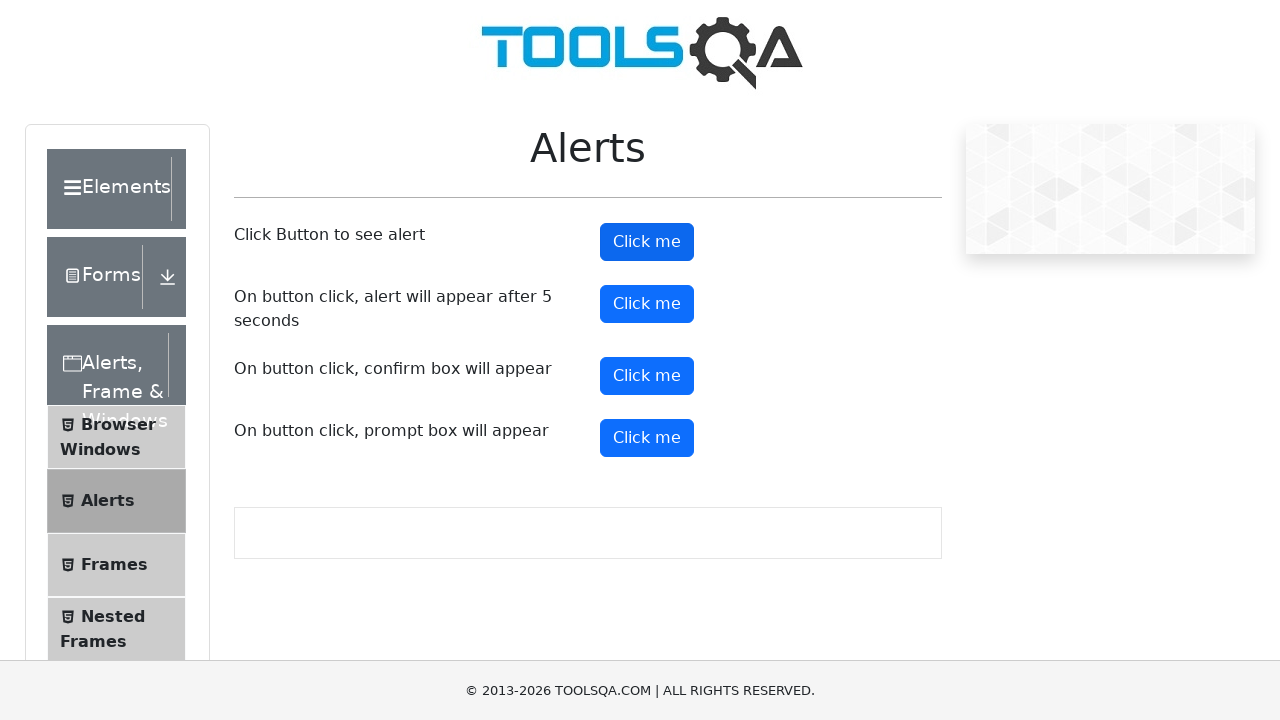

Set up dialog handler to accept alert
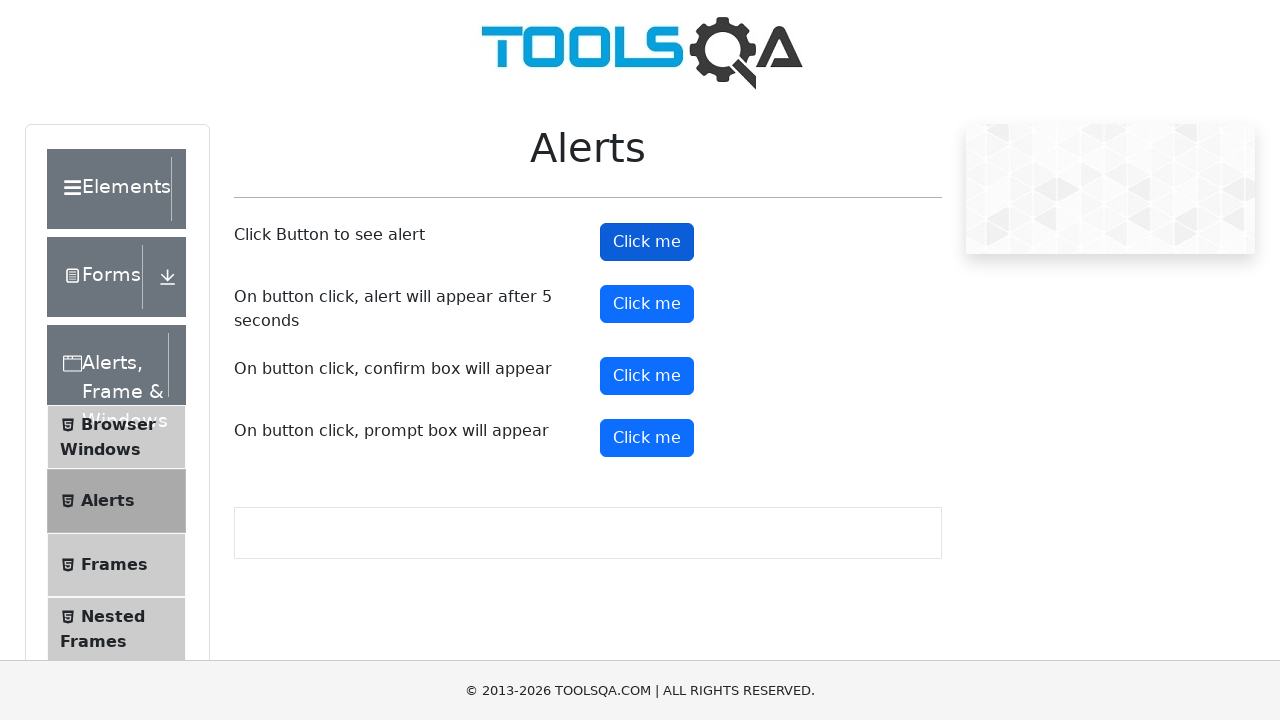

Clicked button to trigger timed alert at (647, 304) on (//button[@type='button'])[3]
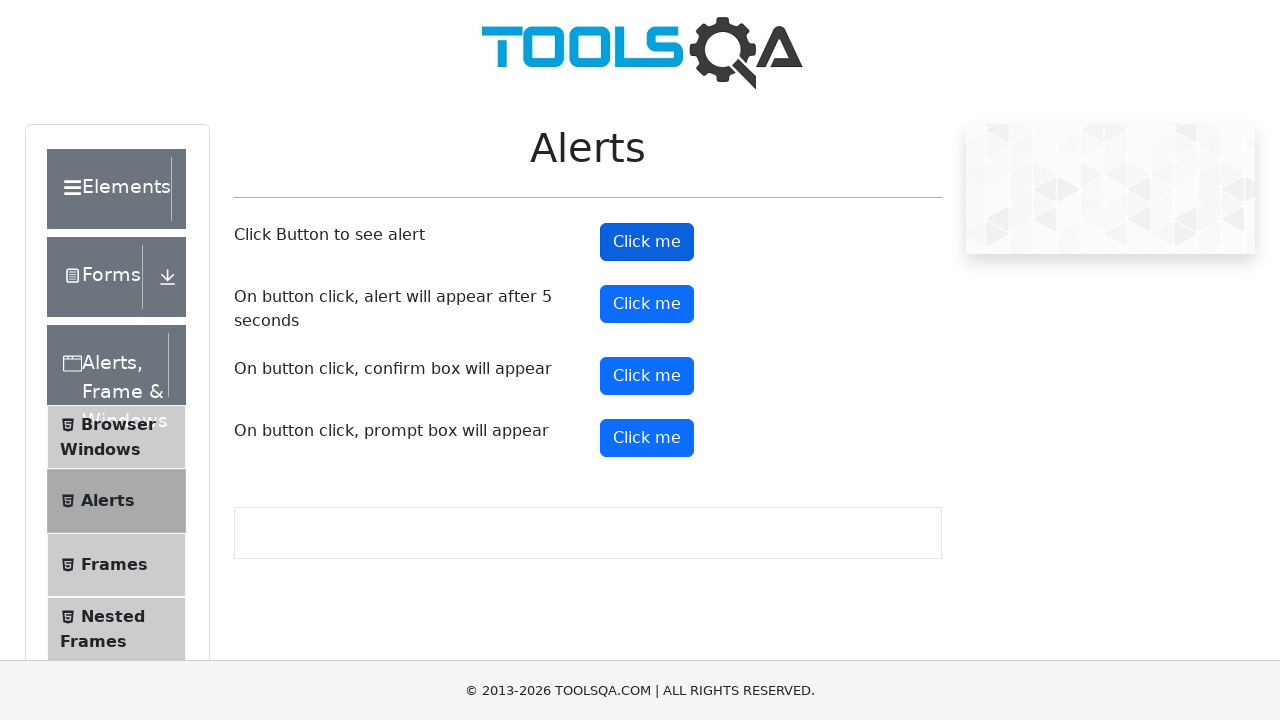

Waited 6 seconds for timed alert to appear
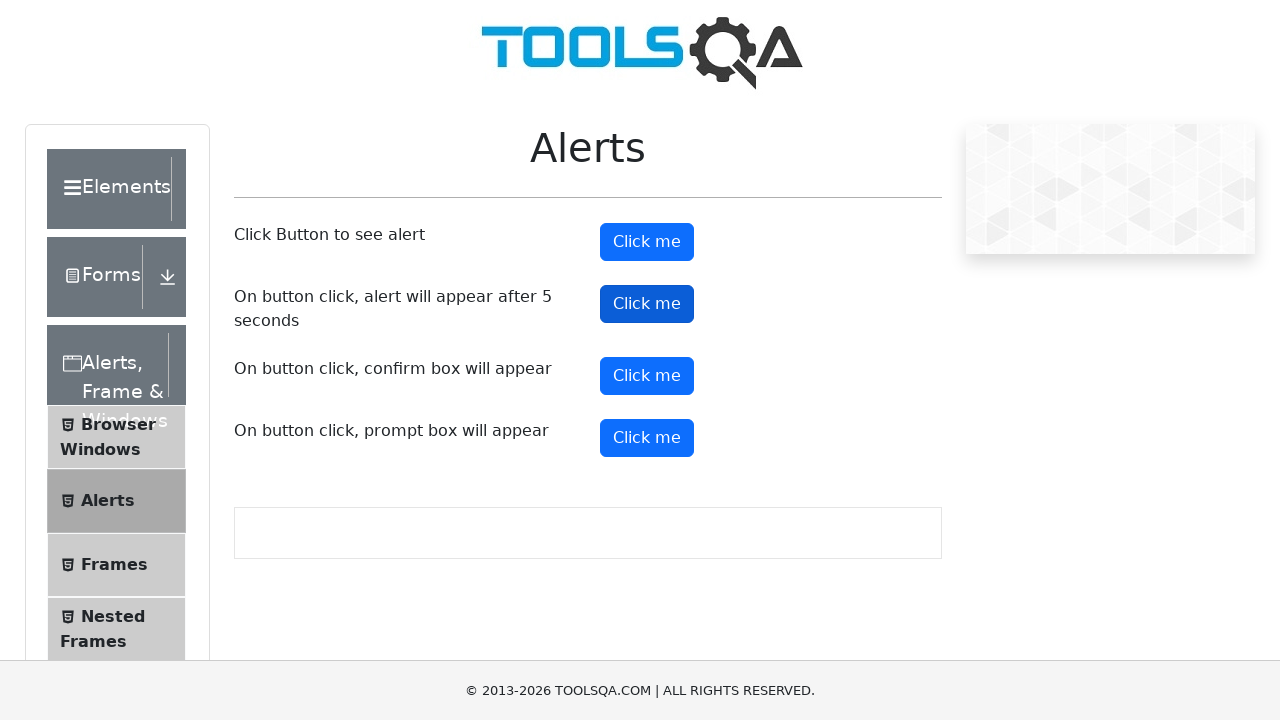

Clicked button to trigger confirmation alert at (647, 376) on (//button[@type='button'])[4]
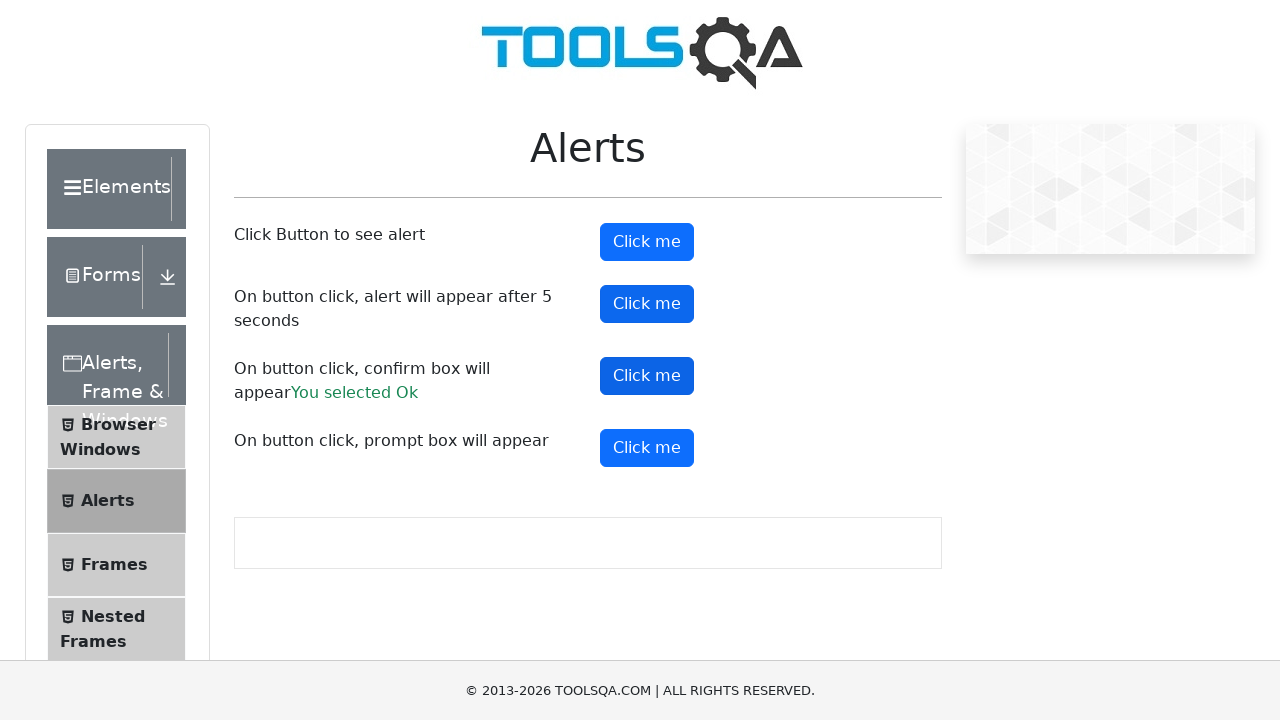

Set up dialog handler to dismiss confirmation alert
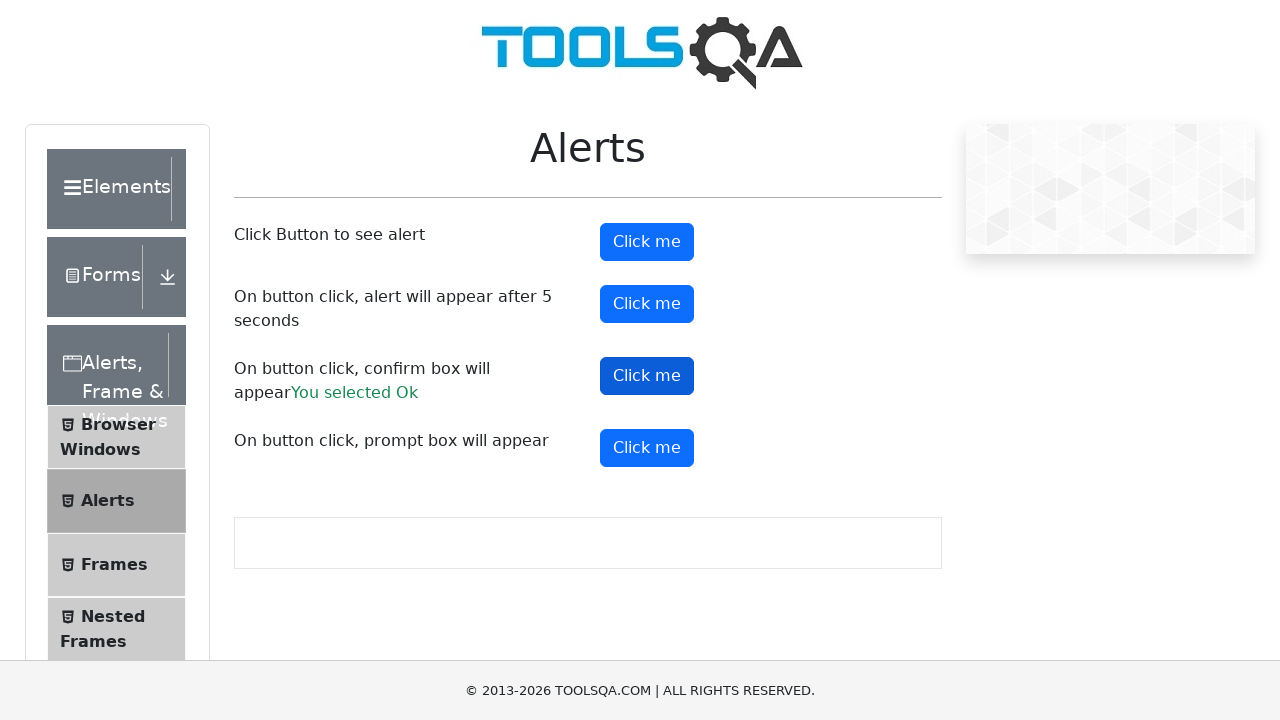

Clicked button again to trigger and dismiss confirmation alert at (647, 376) on (//button[@type='button'])[4]
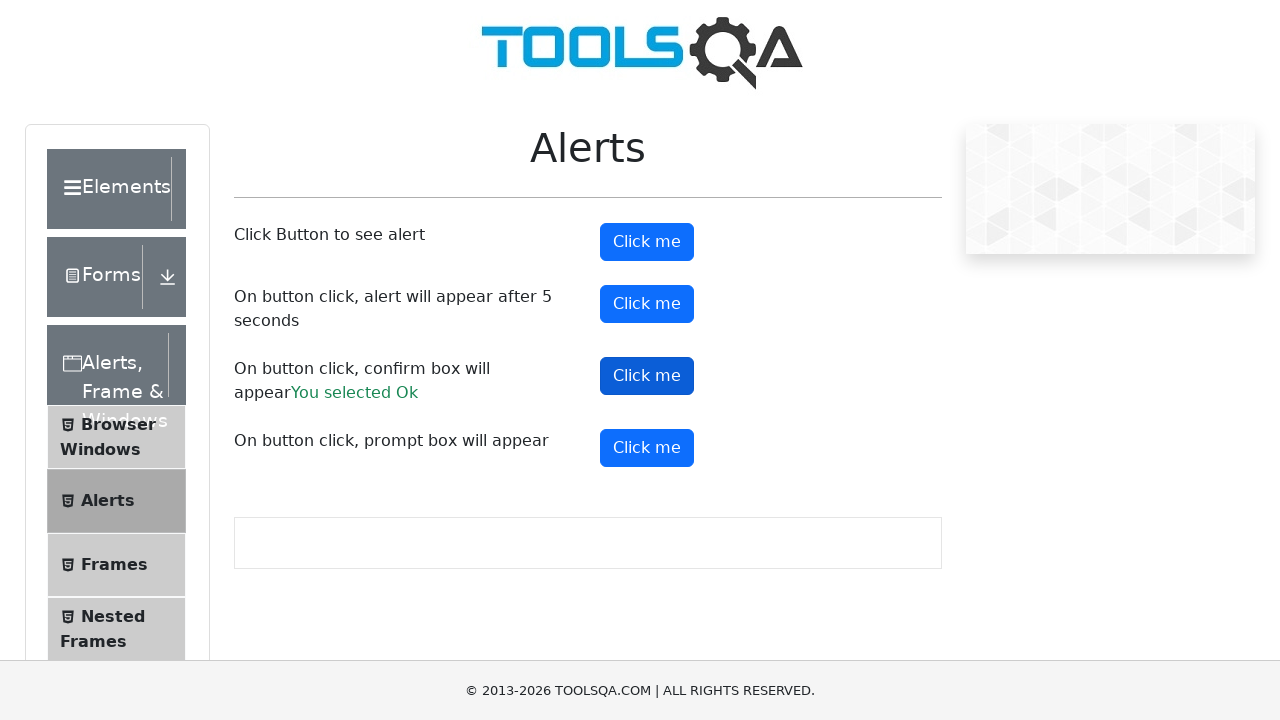

Clicked button to trigger prompt alert at (647, 448) on #promtButton
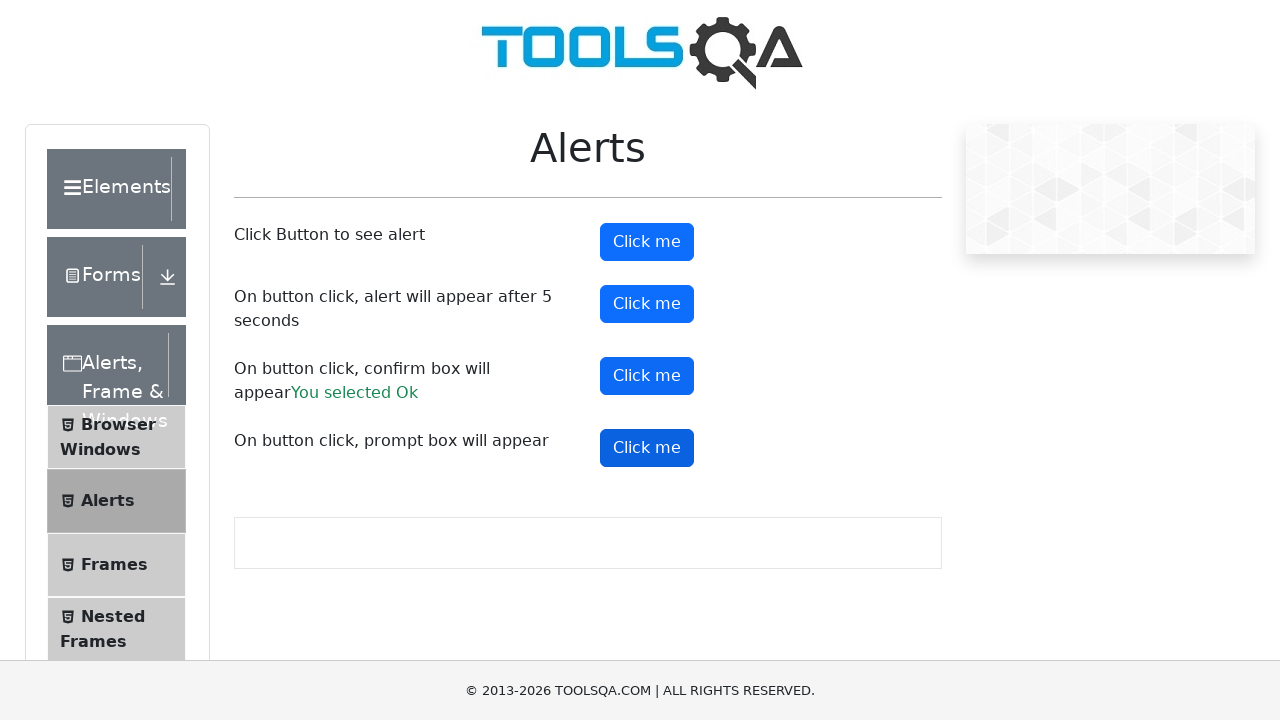

Set up dialog handler to accept prompt with text 'vishal'
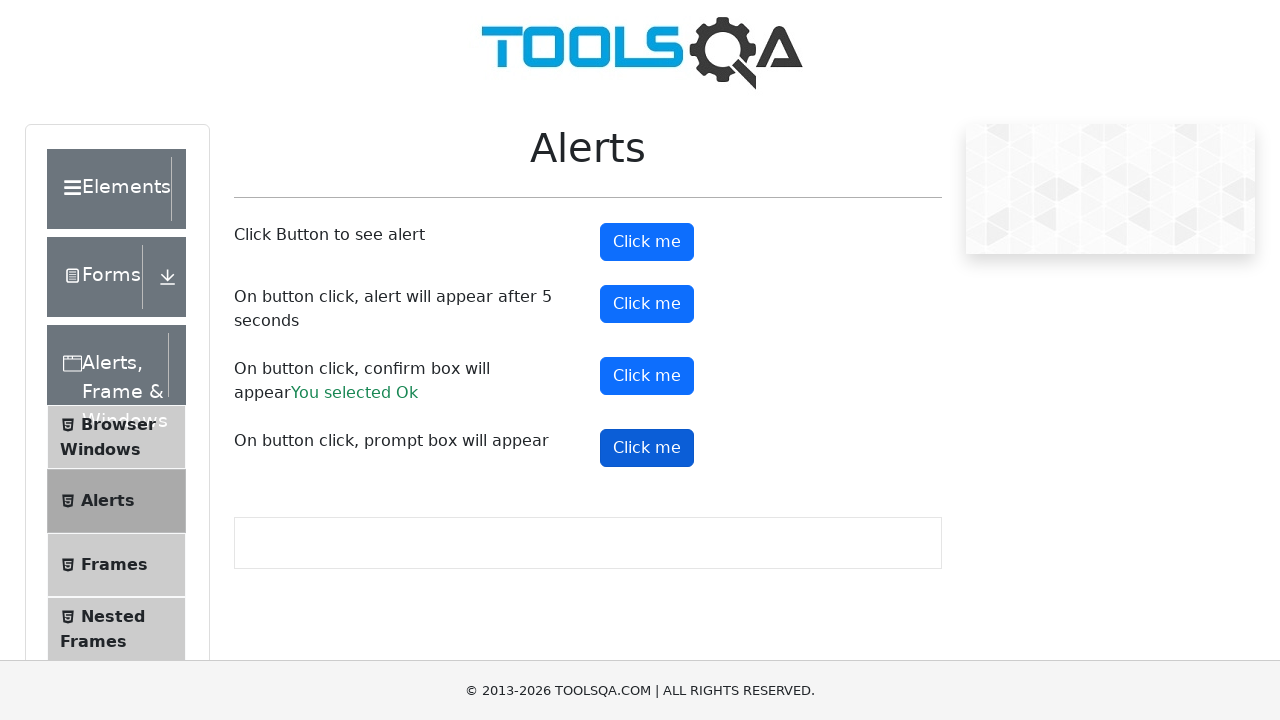

Clicked button to trigger and handle prompt alert at (647, 448) on #promtButton
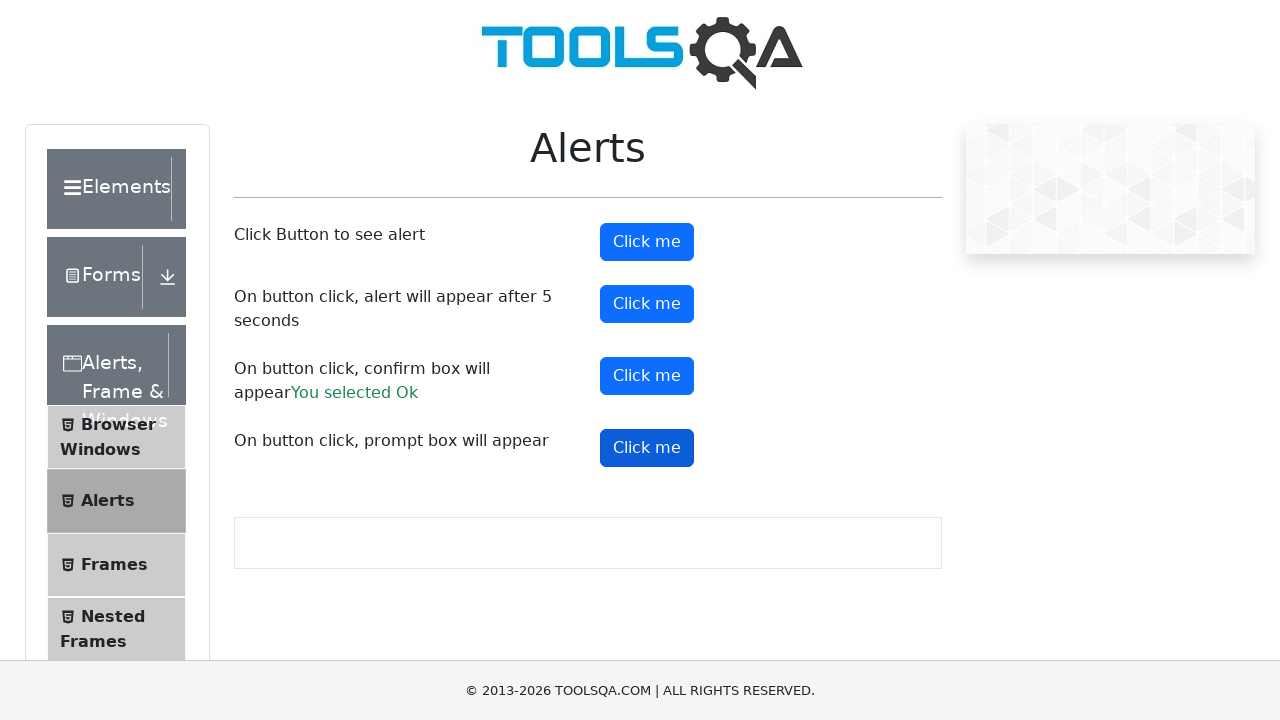

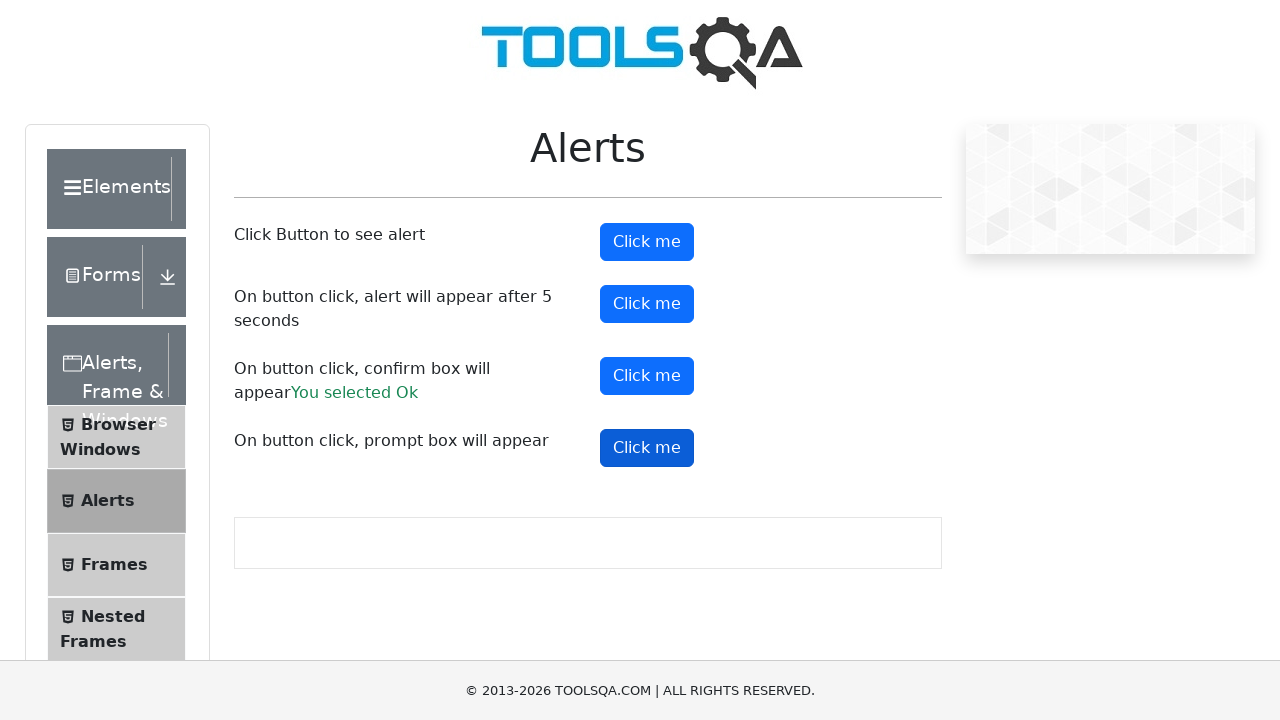